Tests the user registration flow by filling out all registration form fields and submitting to create a new account

Starting URL: https://parabank.parasoft.com/parabank/index.htm

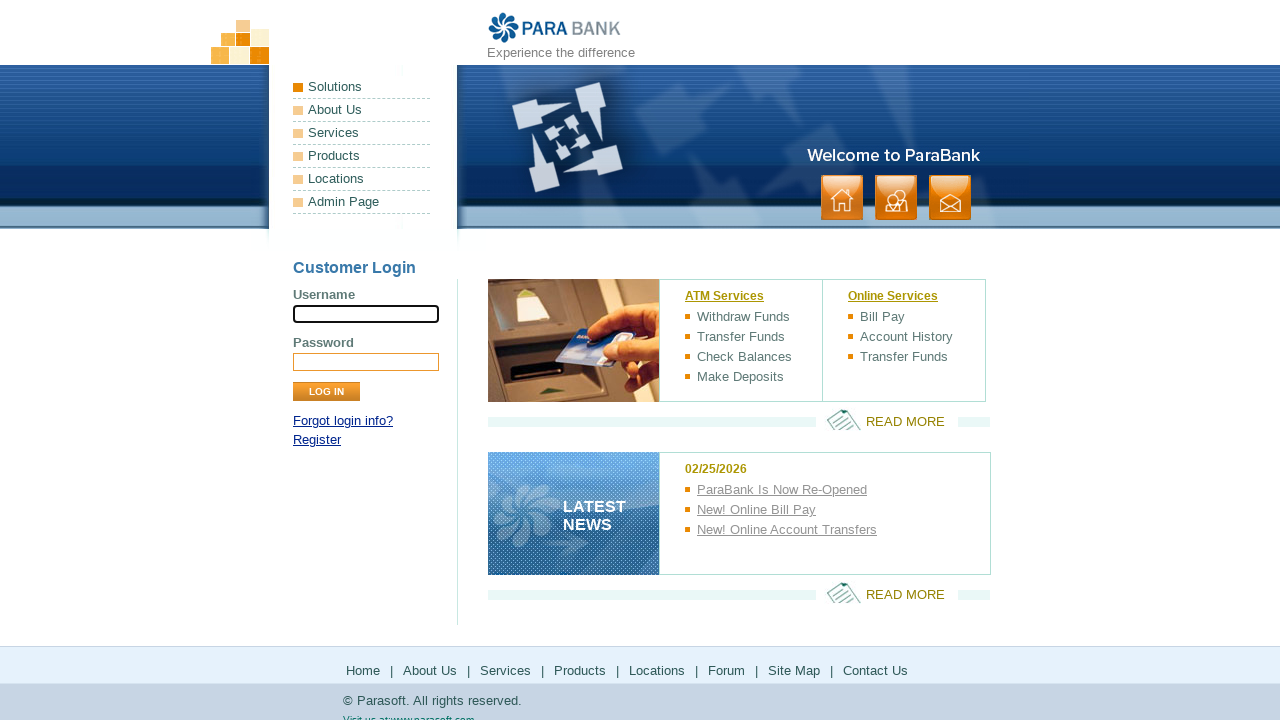

Clicked on Register link in left panel at (317, 440) on xpath=//div[@id = 'leftPanel']/descendant::a[2]
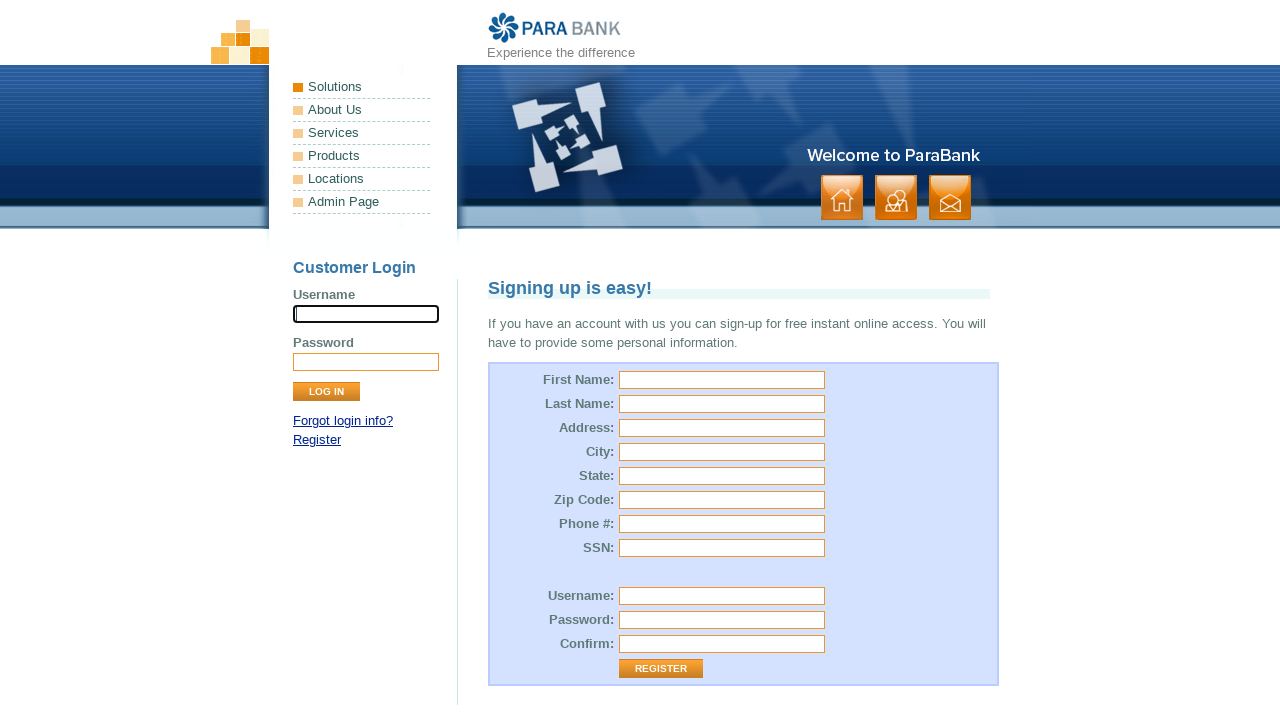

Filled in First Name field with 'TestUser' on xpath=//form[@id = 'customerForm']/child::table/child::tbody/child::tr/child::td
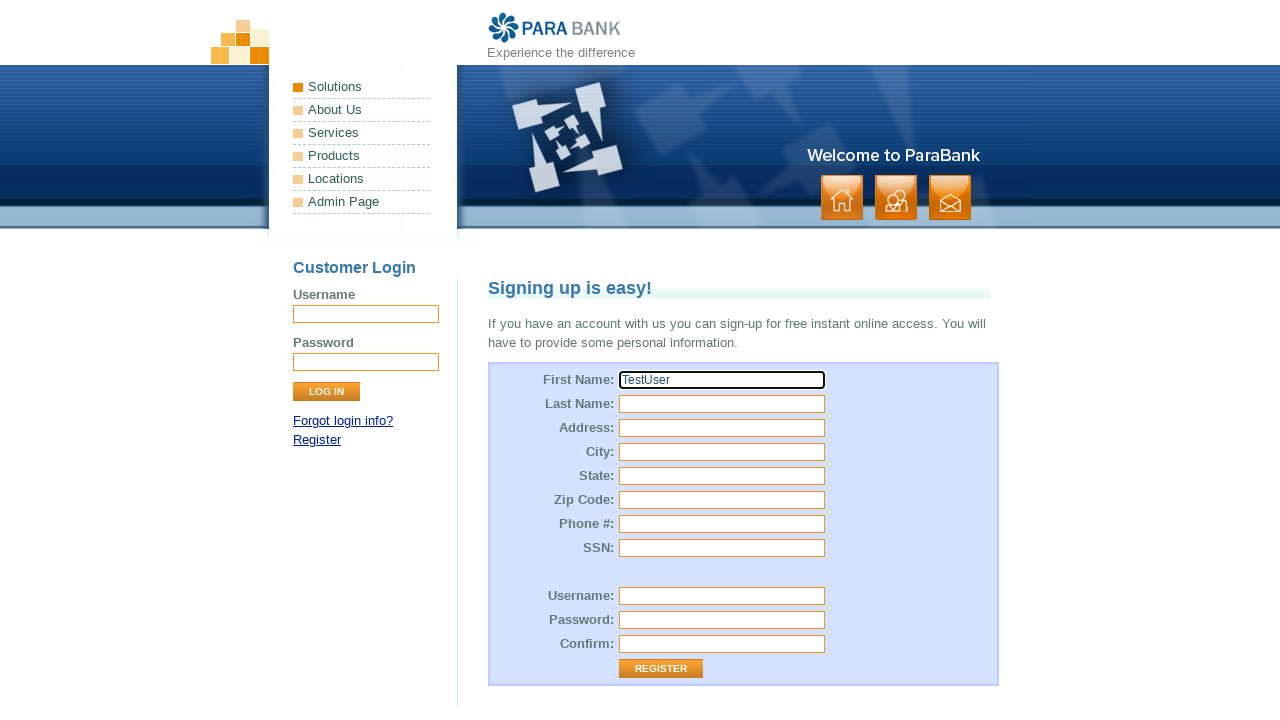

Filled in Last Name field with 'TestPassword' on xpath=//form[@id = 'customerForm']/descendant::td[5]/child::input
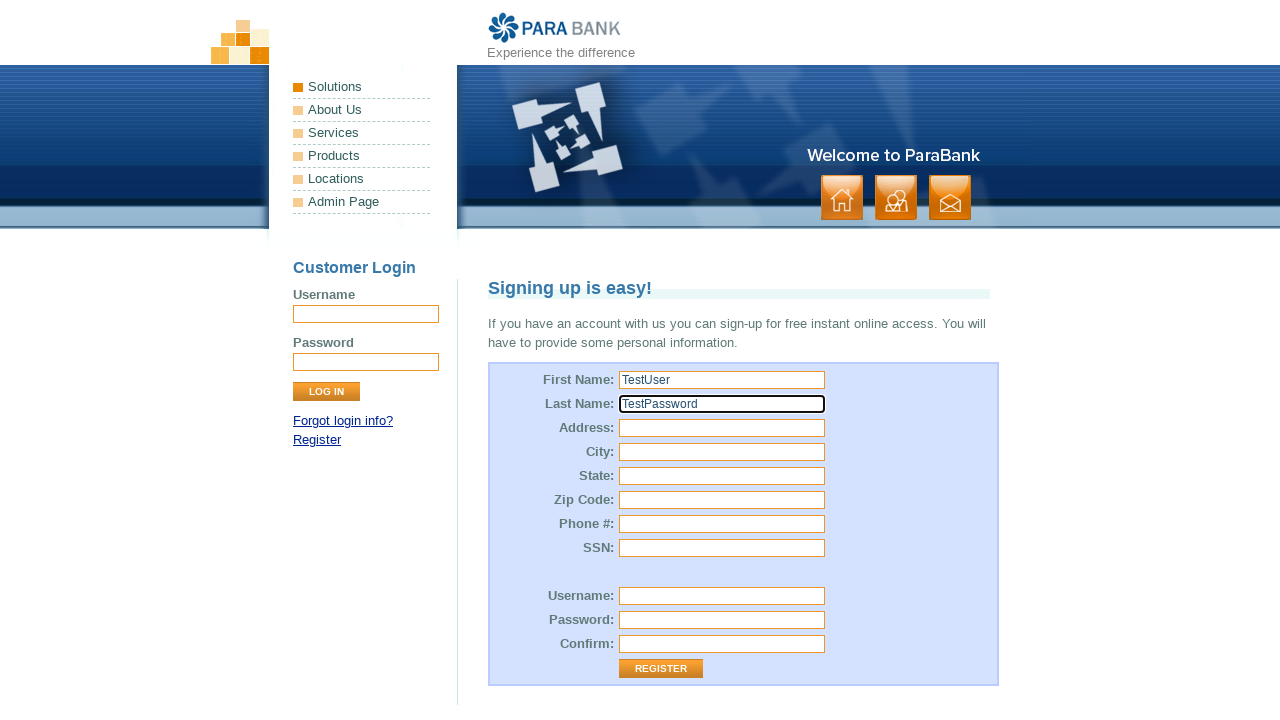

Filled in Address field with 'High Street' on xpath=//form[@id = 'customerForm']/descendant::input[3]
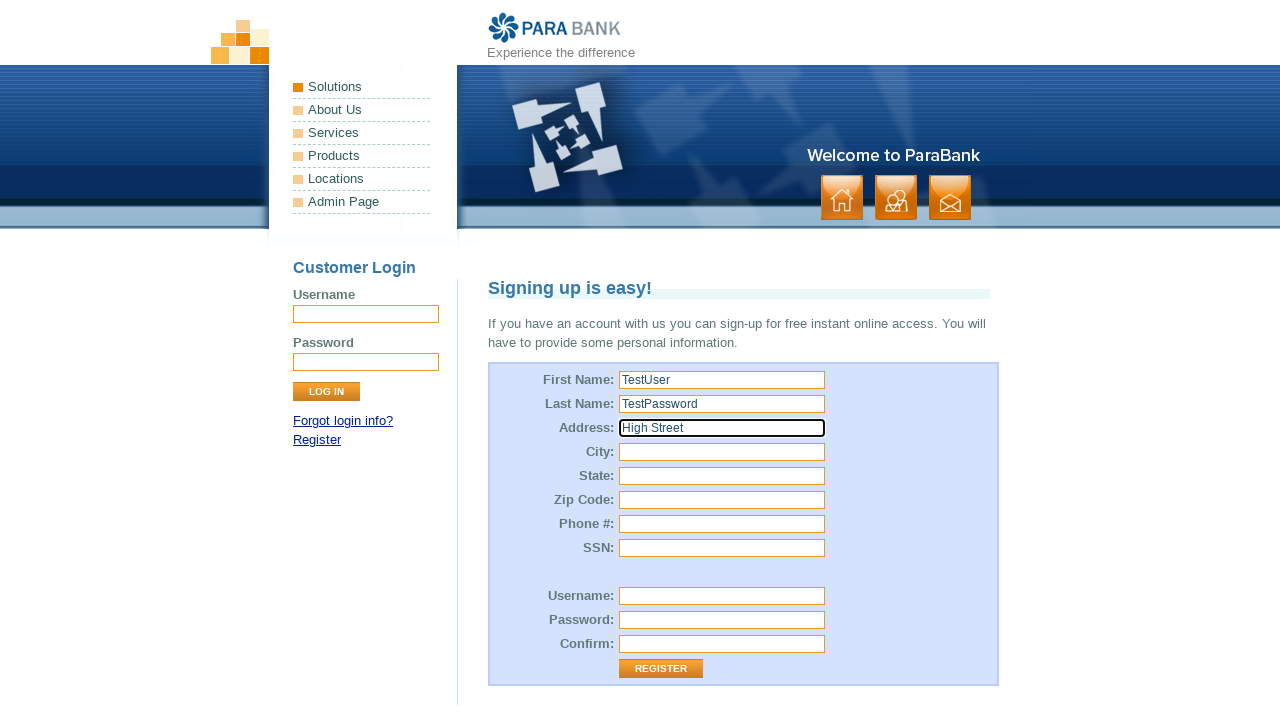

Filled in City field with 'London' on xpath=//form[@id = 'customerForm']/descendant::input[@id = 'customer.address.cit
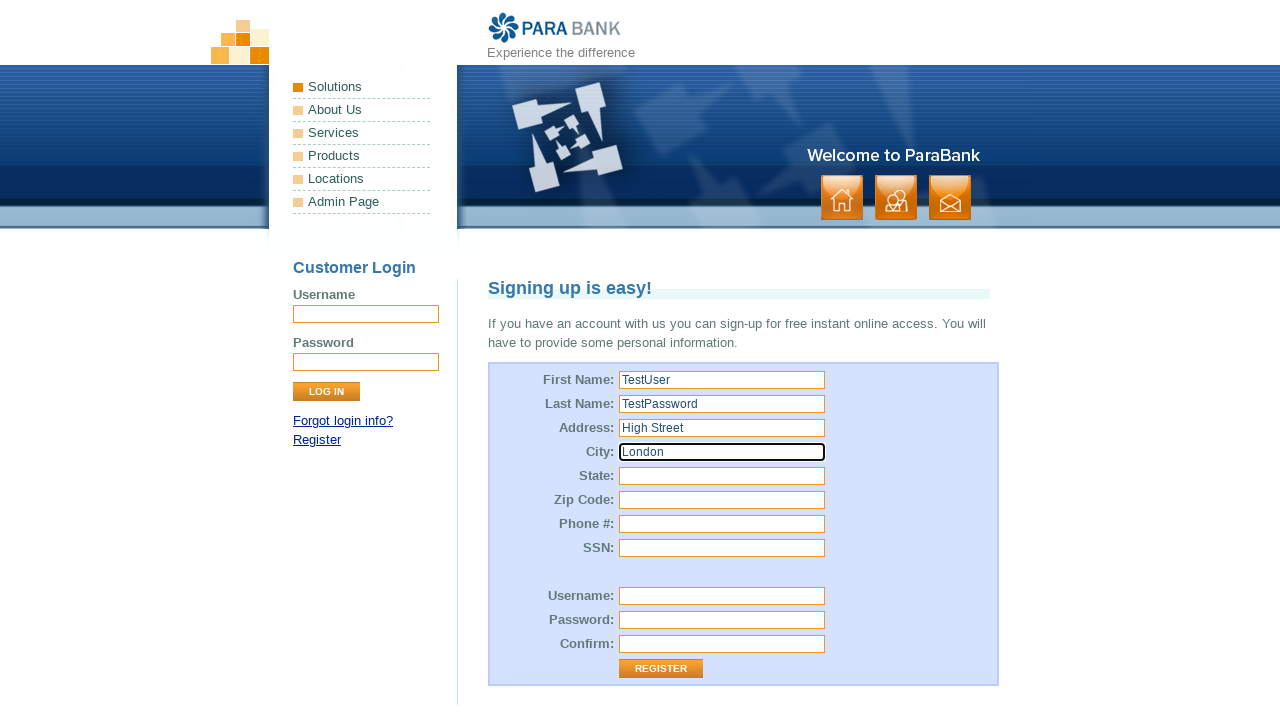

Filled in State field with 'London' on xpath=//form[@id = 'customerForm']/descendant::input[@name = 'customer.address.s
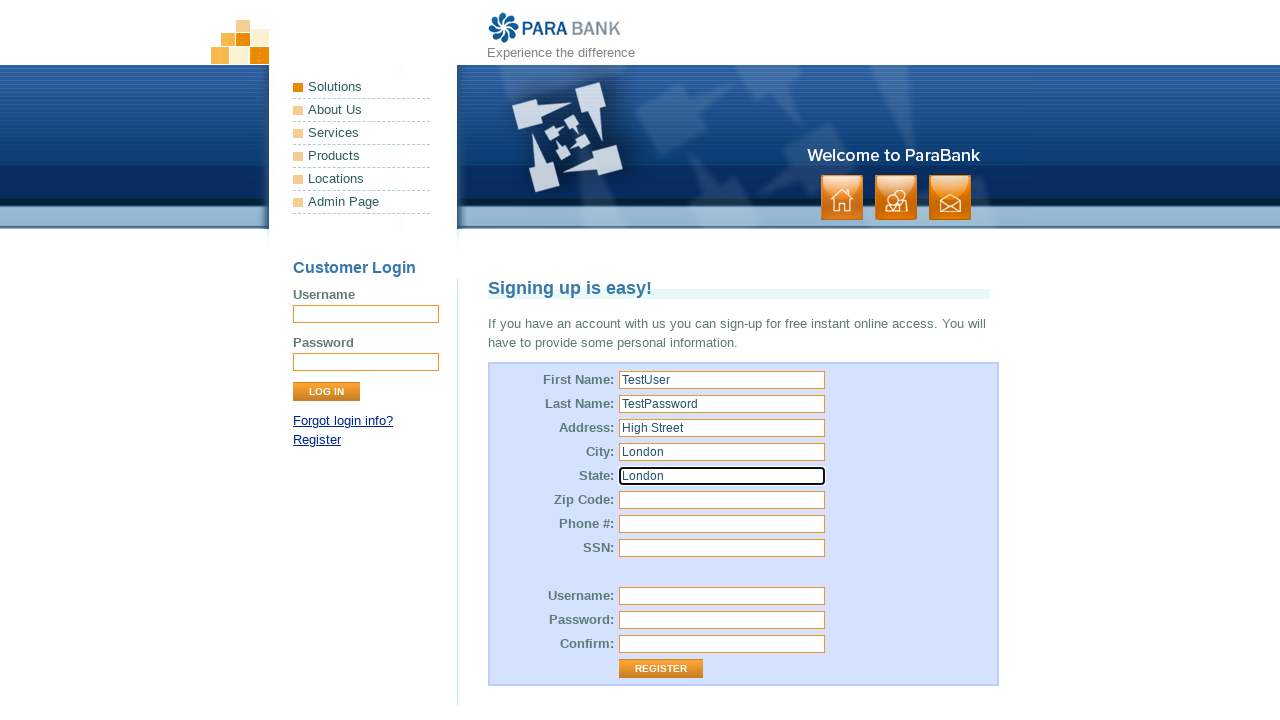

Filled in Zip Code field with 'EC117QP' on xpath=//tr[7]//preceding-sibling::tr[1]/descendant::input
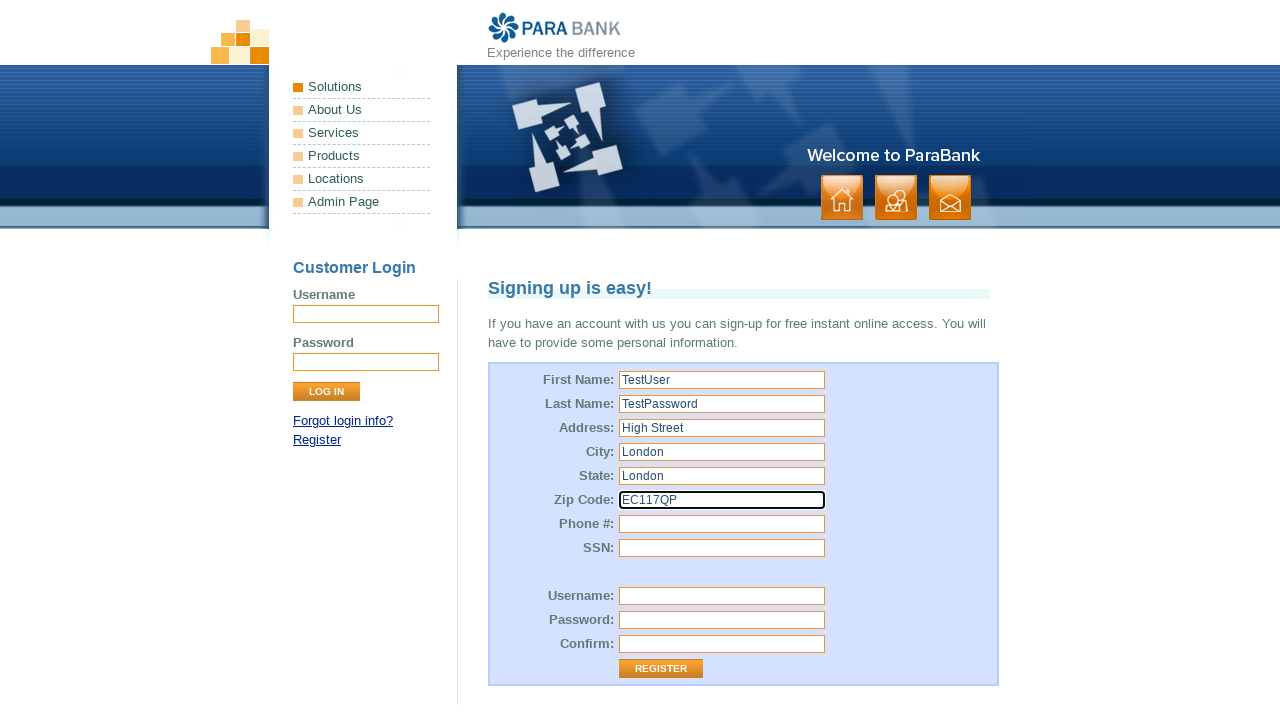

Filled in Phone field with '0208123456' on xpath=//tr[1]/following-sibling::tr[6]/child::td[2]/child::*
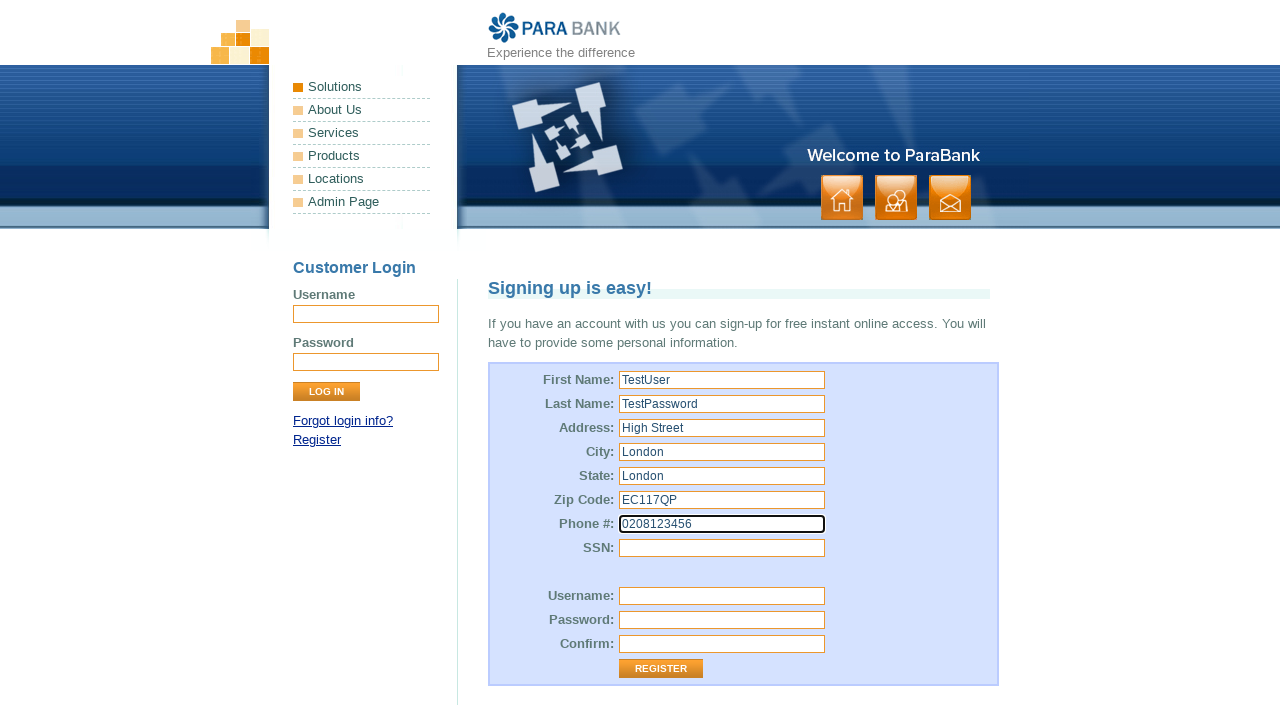

Filled in SSN field with '123456' on xpath=//tr[1]/following-sibling::tr[7]/child::td[2]/child::input
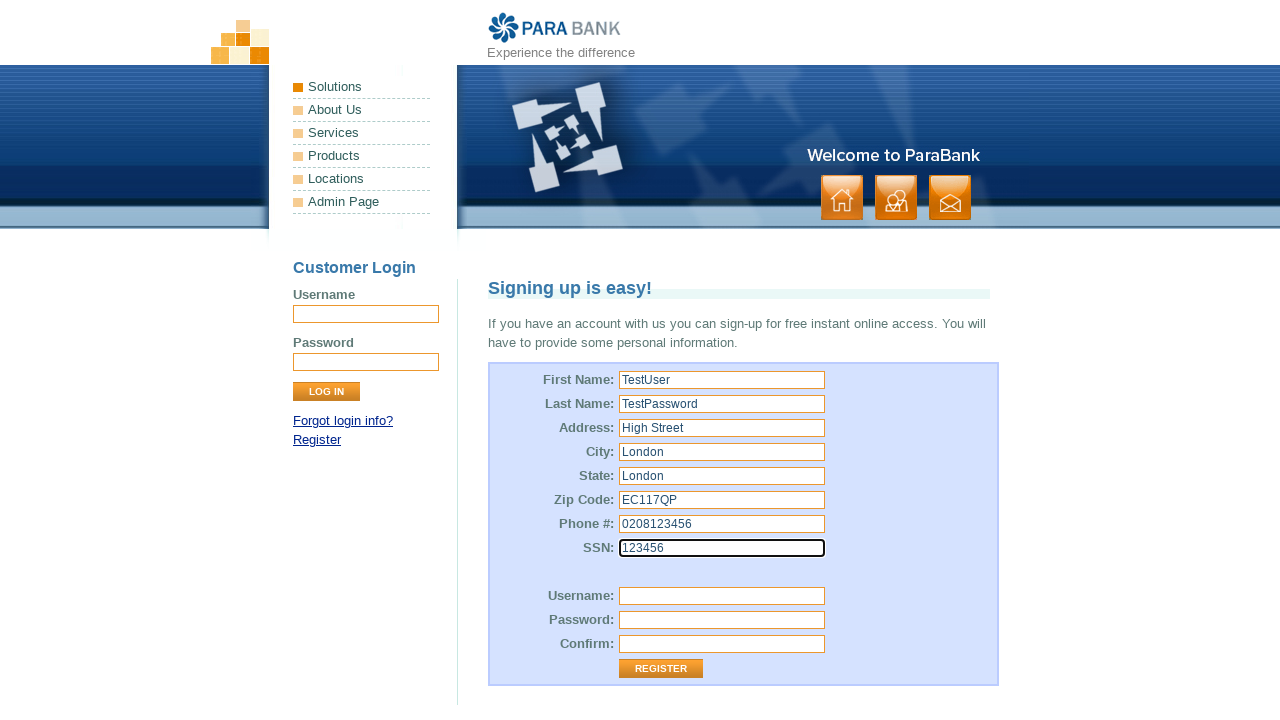

Filled in Username field with 'TempUser8234' on xpath=//input[@id = 'customer.username']
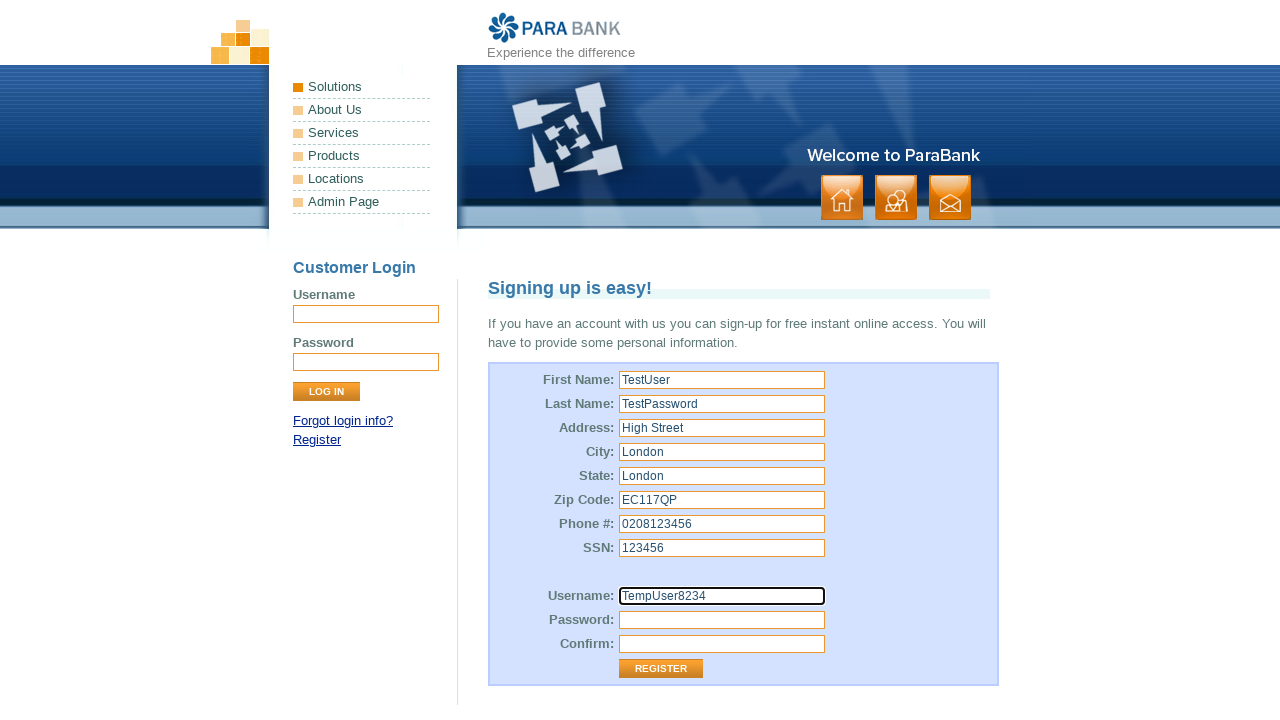

Filled in Password field with 'Password8234' on xpath=//input[@name = 'customer.password']
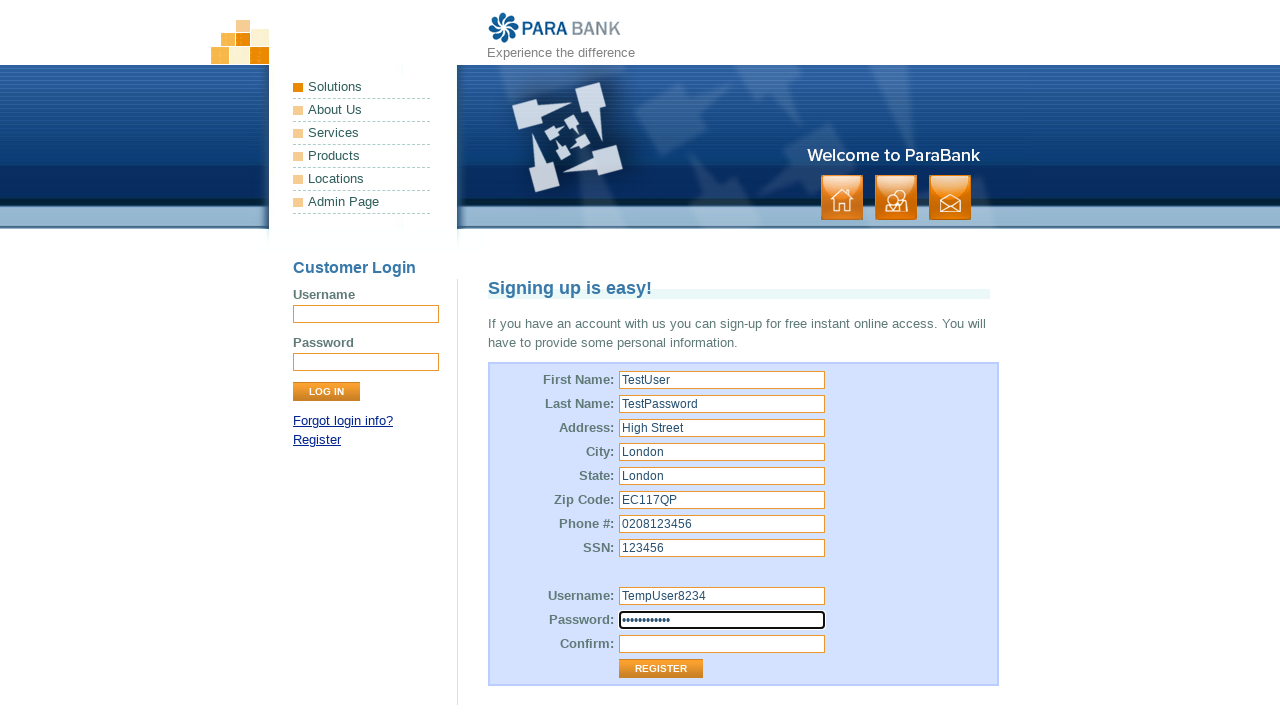

Filled in Confirm Password field with 'Password8234' on xpath=//tr[12]/child::td[2]/child::input[@name= 'repeatedPassword']
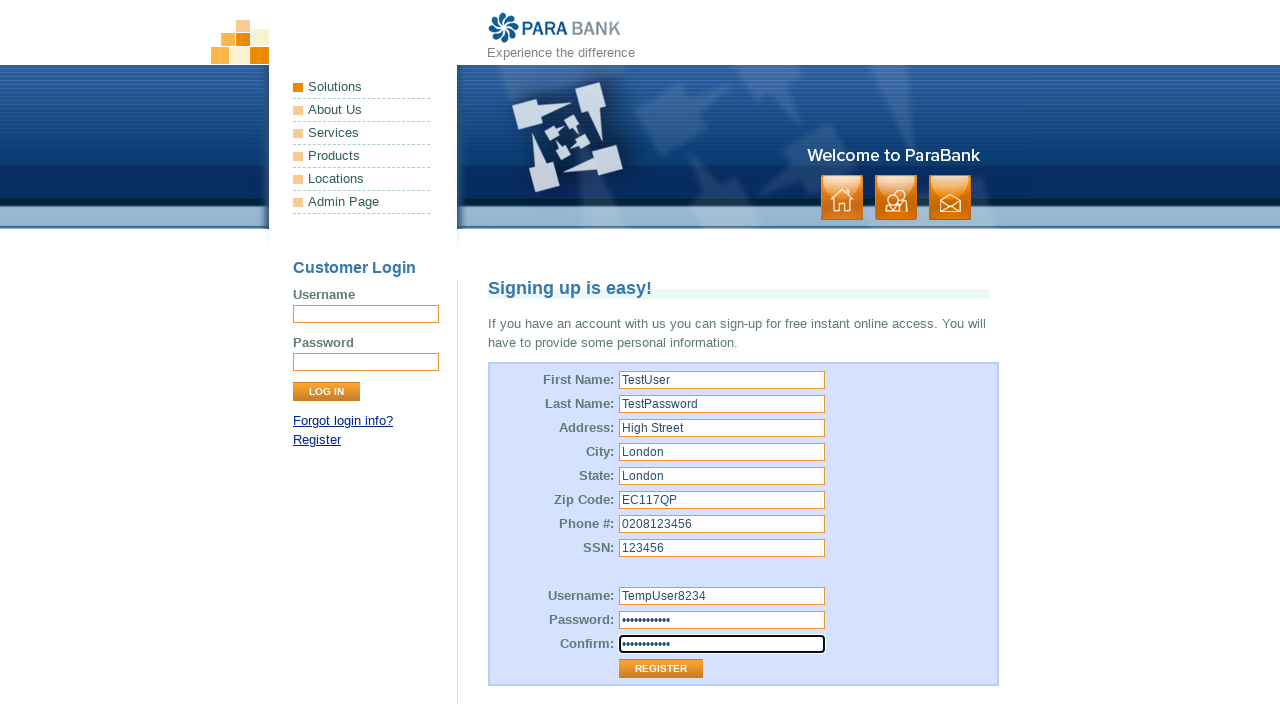

Clicked Register button to submit registration form at (661, 669) on xpath=//tr[13]/child::td[2]/child::input
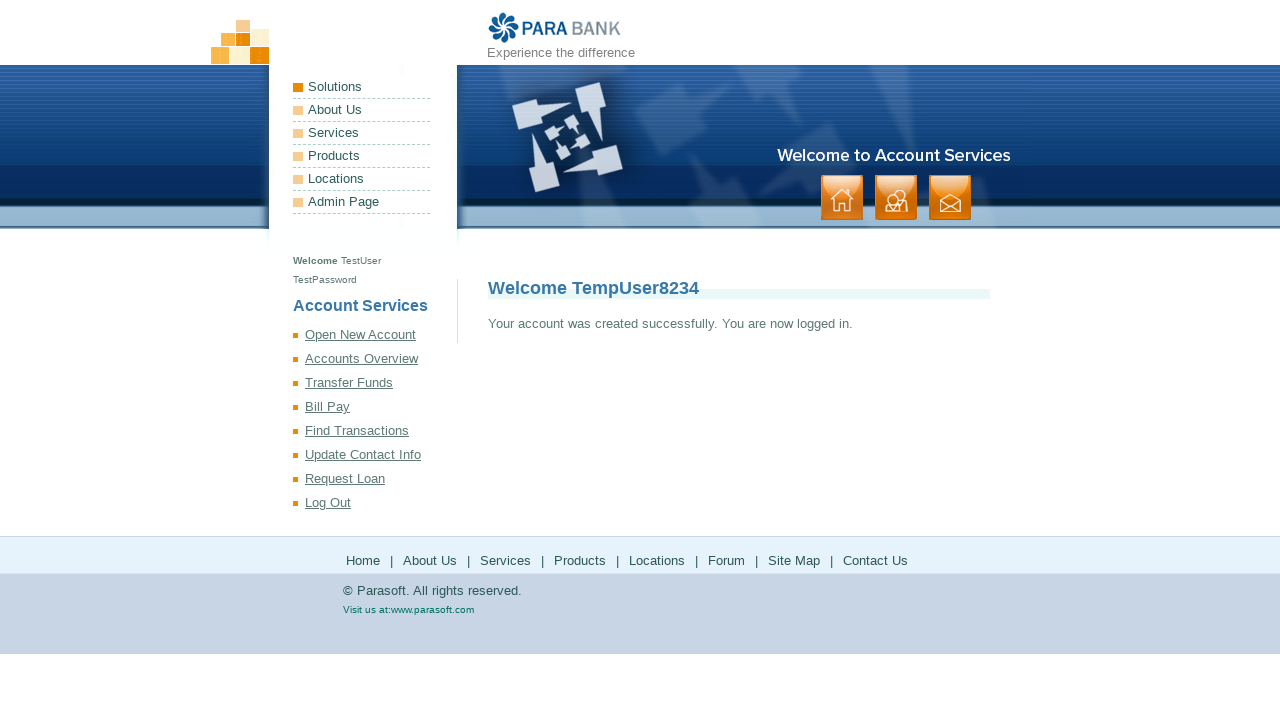

Registration success message appeared, confirming account creation
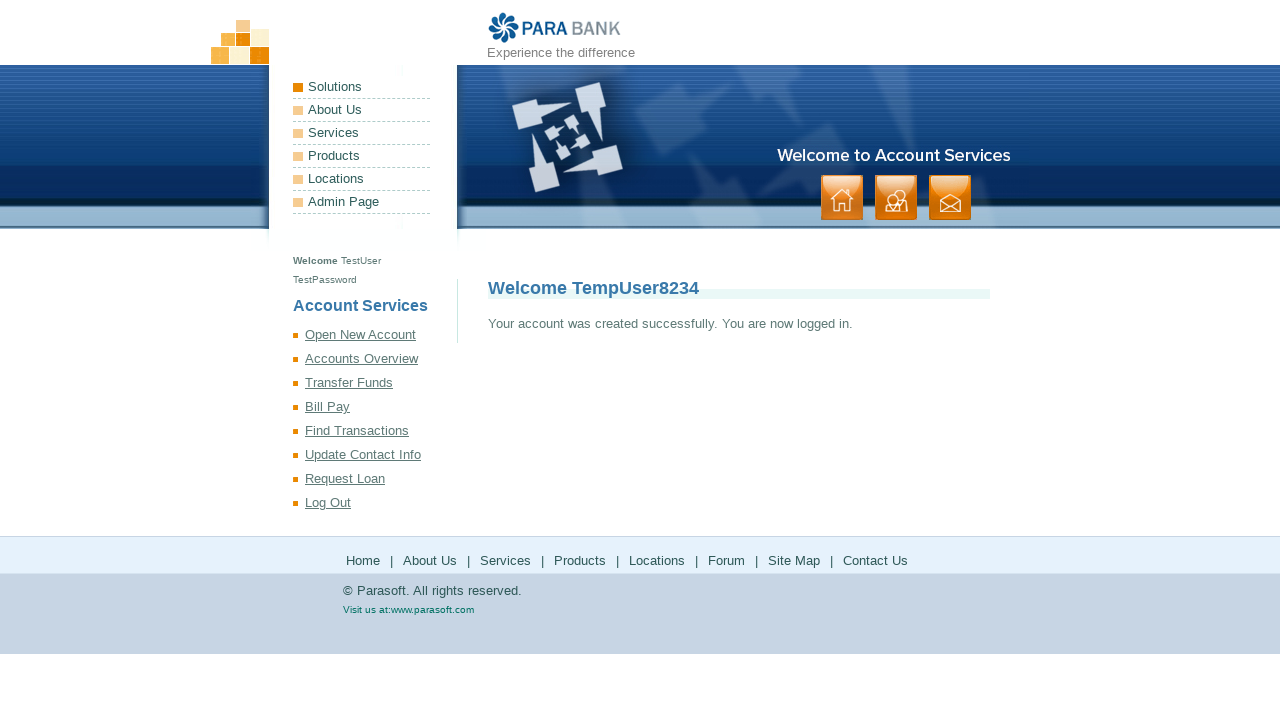

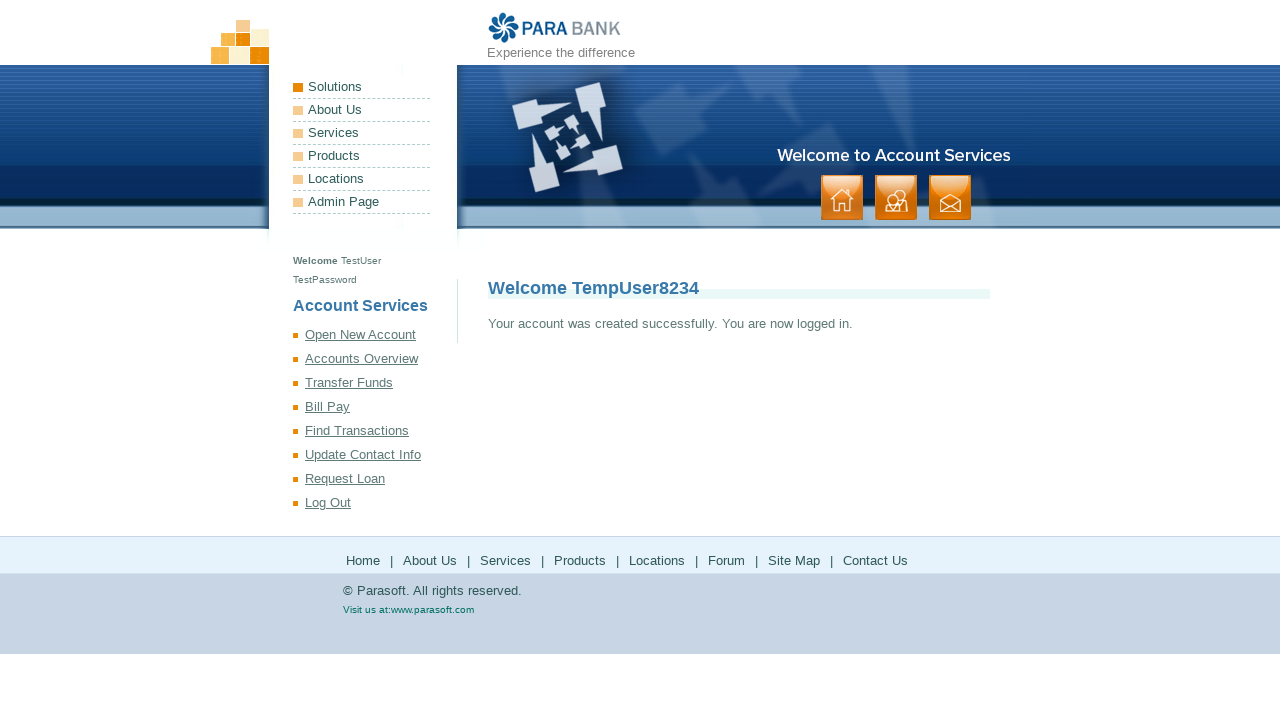